Tests un-marking items as complete by unchecking their checkboxes

Starting URL: https://demo.playwright.dev/todomvc

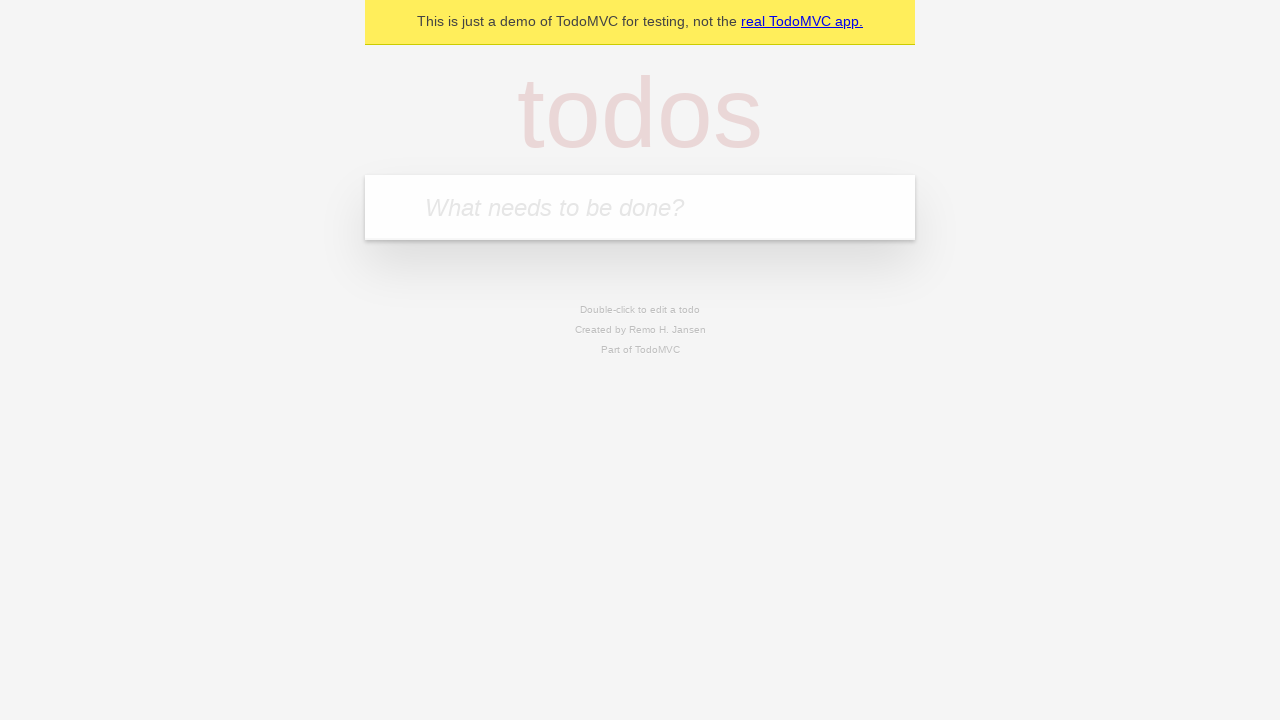

Located the new todo input field
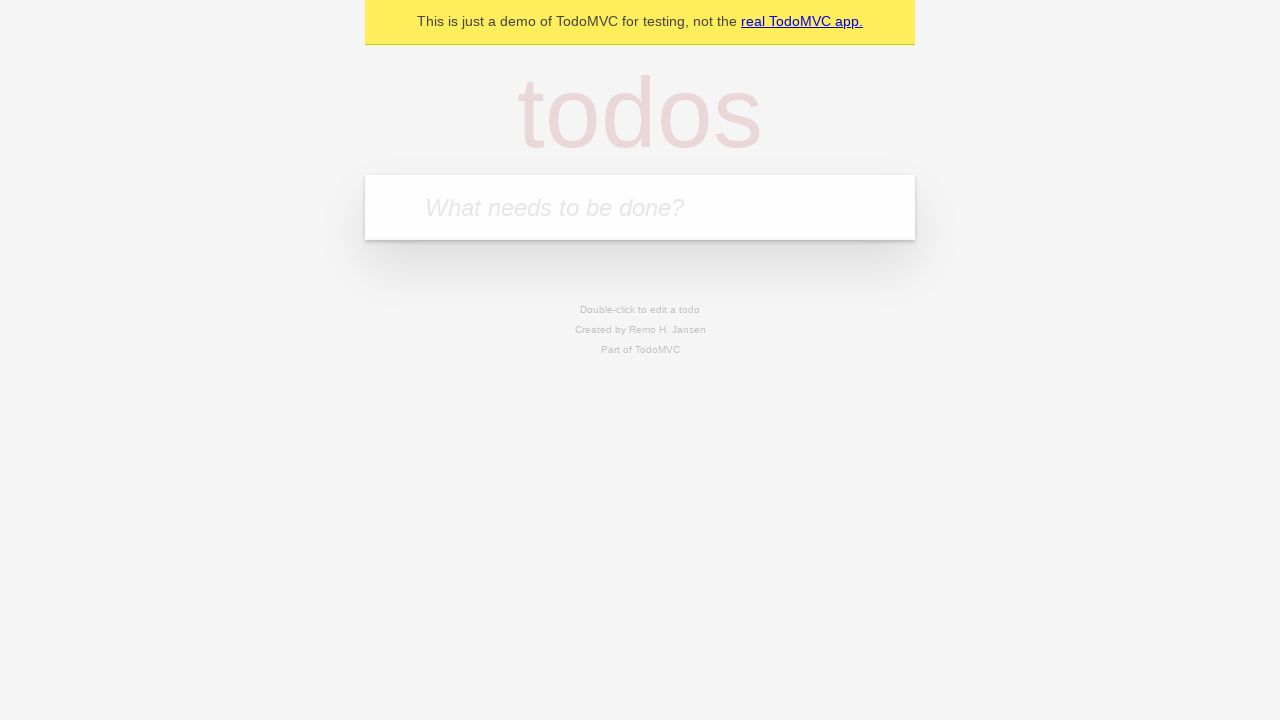

Filled todo input with 'buy some cheese' on internal:attr=[placeholder="What needs to be done?"i]
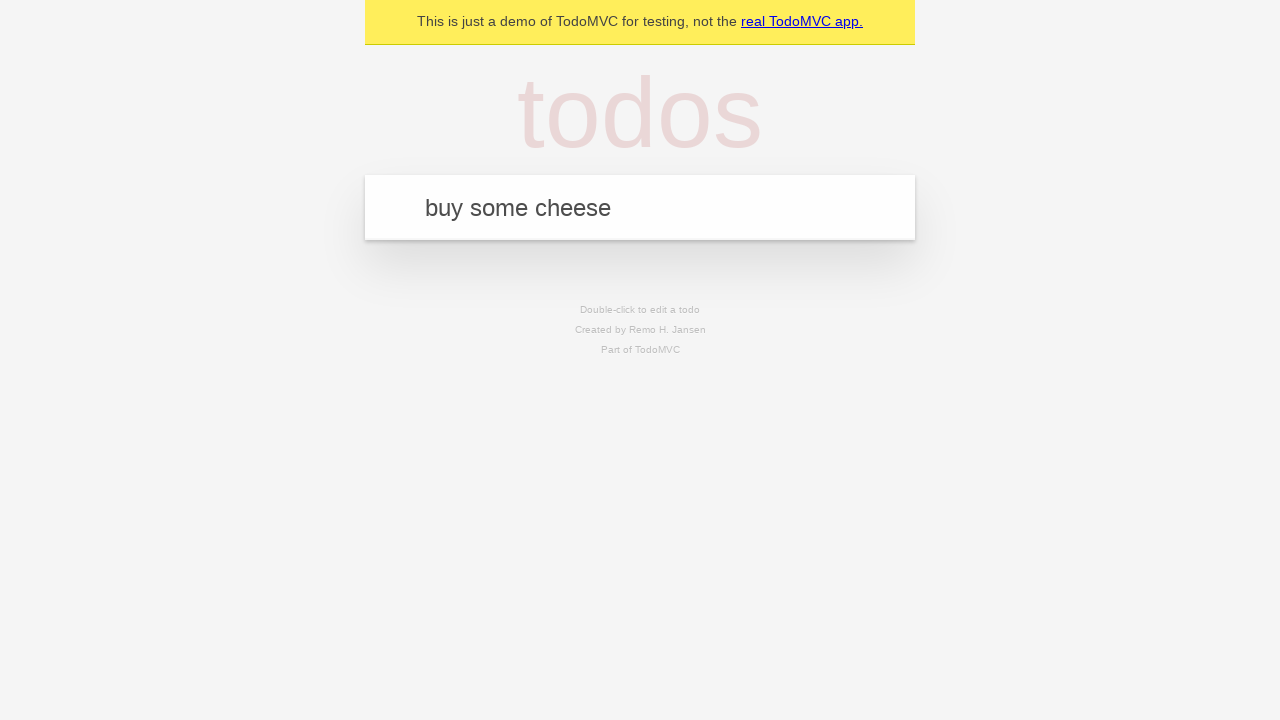

Pressed Enter to create todo 'buy some cheese' on internal:attr=[placeholder="What needs to be done?"i]
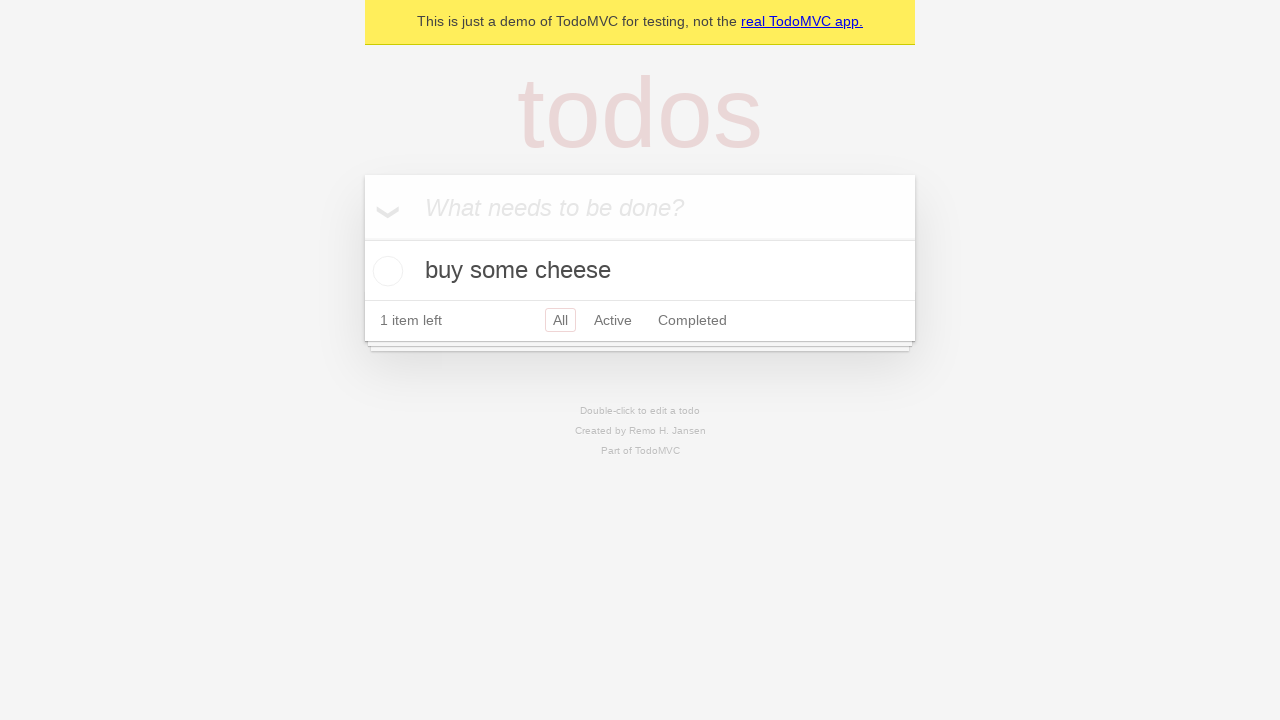

Filled todo input with 'feed the cat' on internal:attr=[placeholder="What needs to be done?"i]
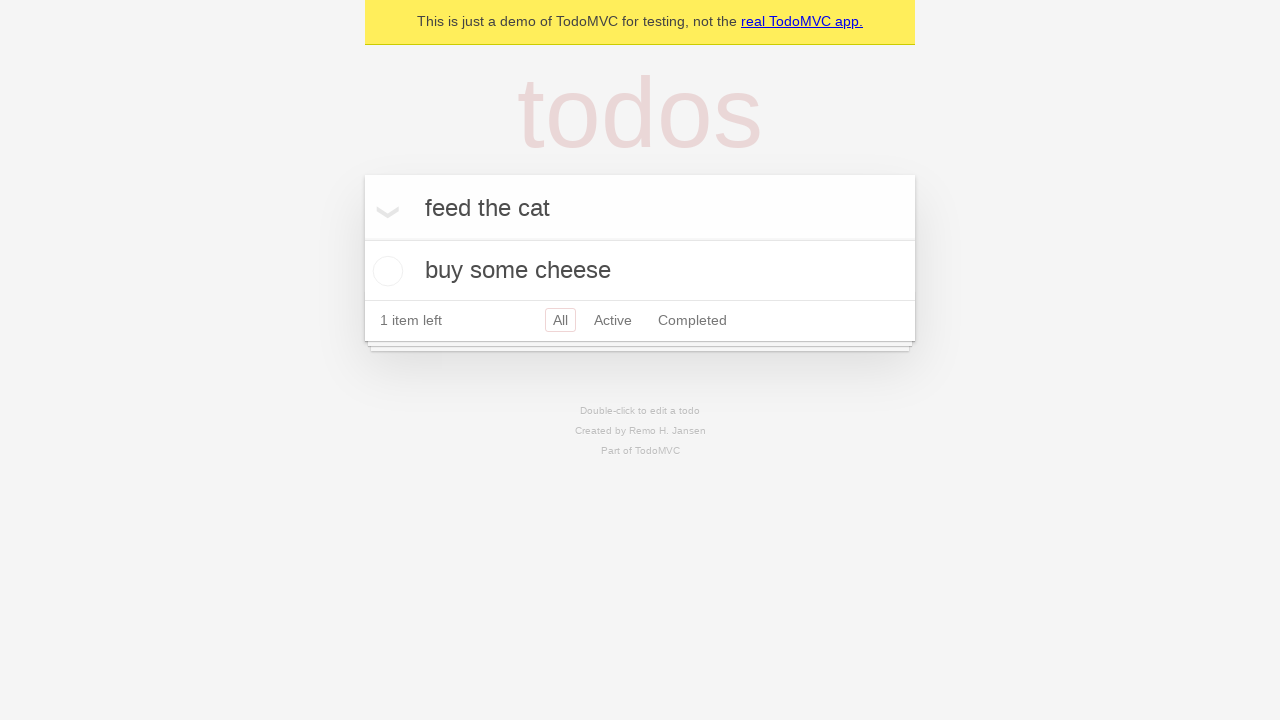

Pressed Enter to create todo 'feed the cat' on internal:attr=[placeholder="What needs to be done?"i]
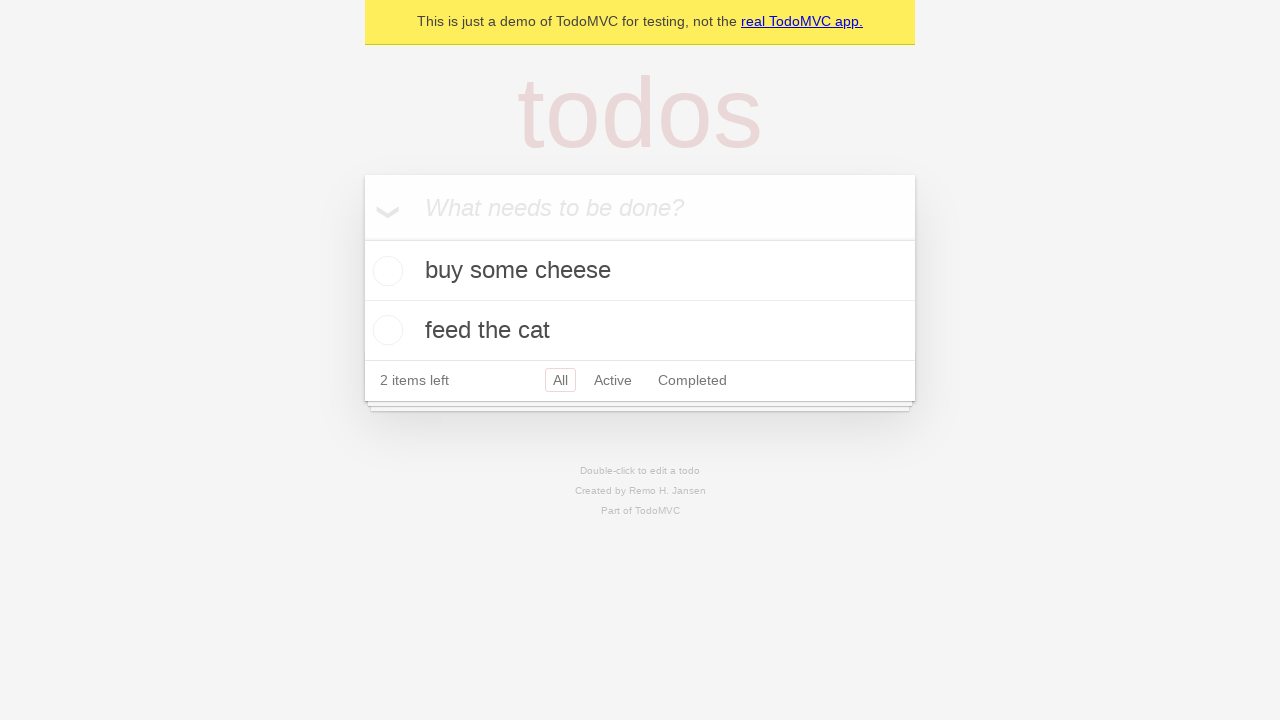

Located the first todo item
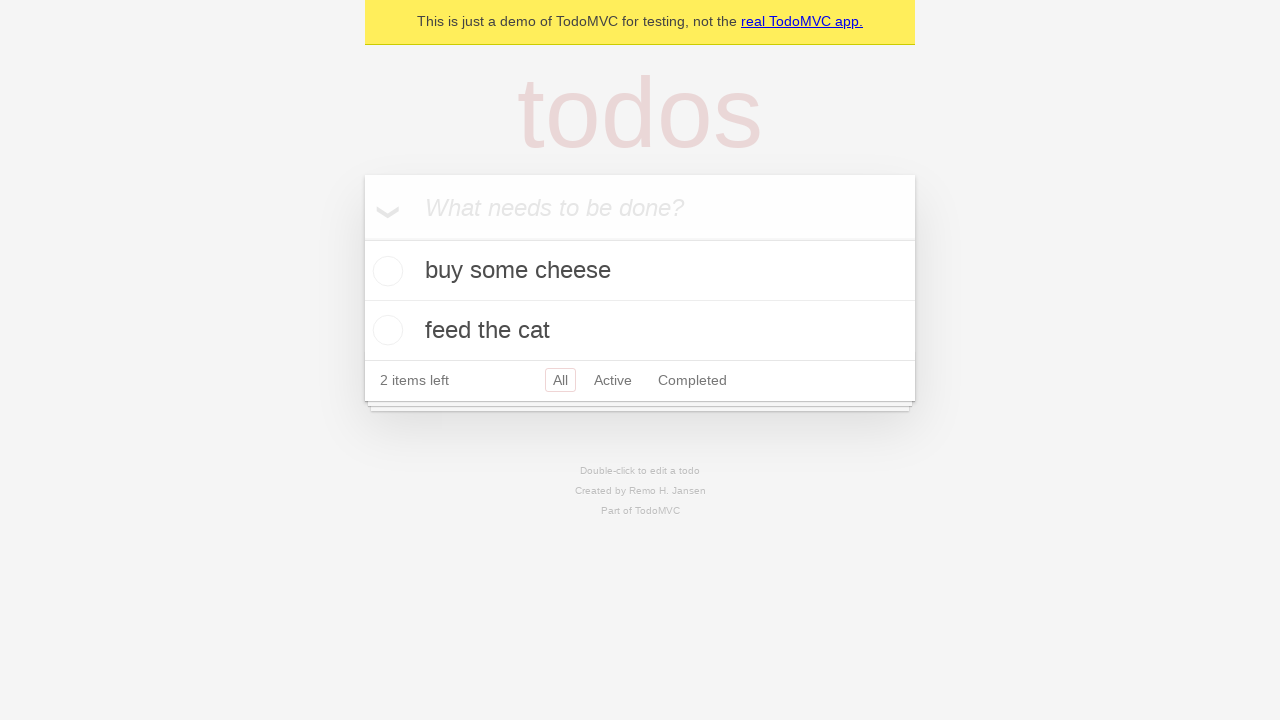

Located the checkbox for the first todo
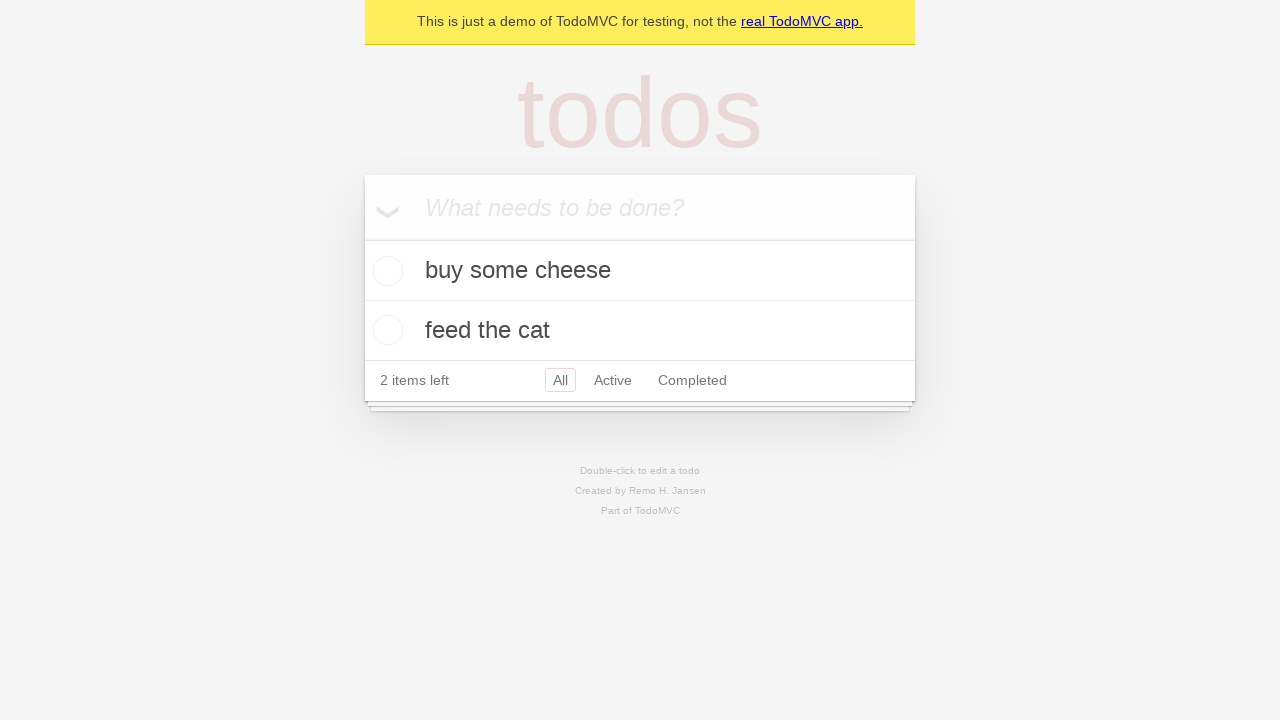

Checked the first todo item at (385, 271) on internal:testid=[data-testid="todo-item"s] >> nth=0 >> internal:role=checkbox
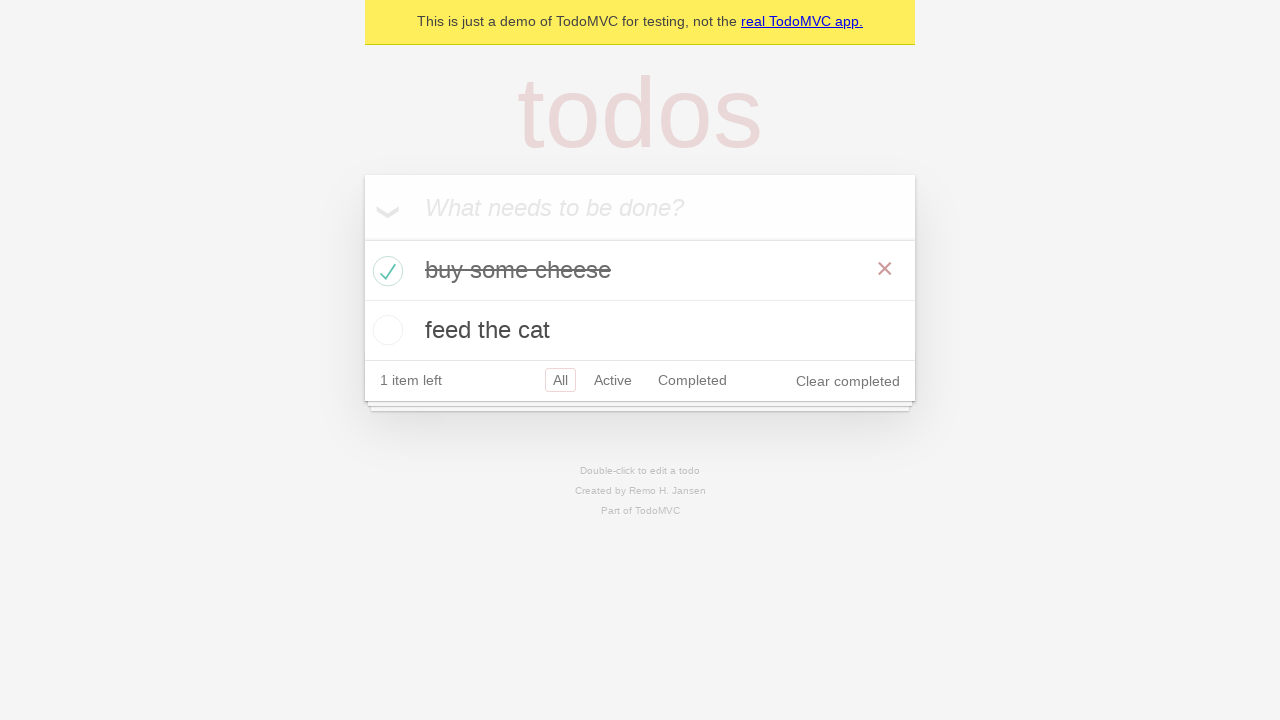

Unchecked the first todo item to mark it as incomplete at (385, 271) on internal:testid=[data-testid="todo-item"s] >> nth=0 >> internal:role=checkbox
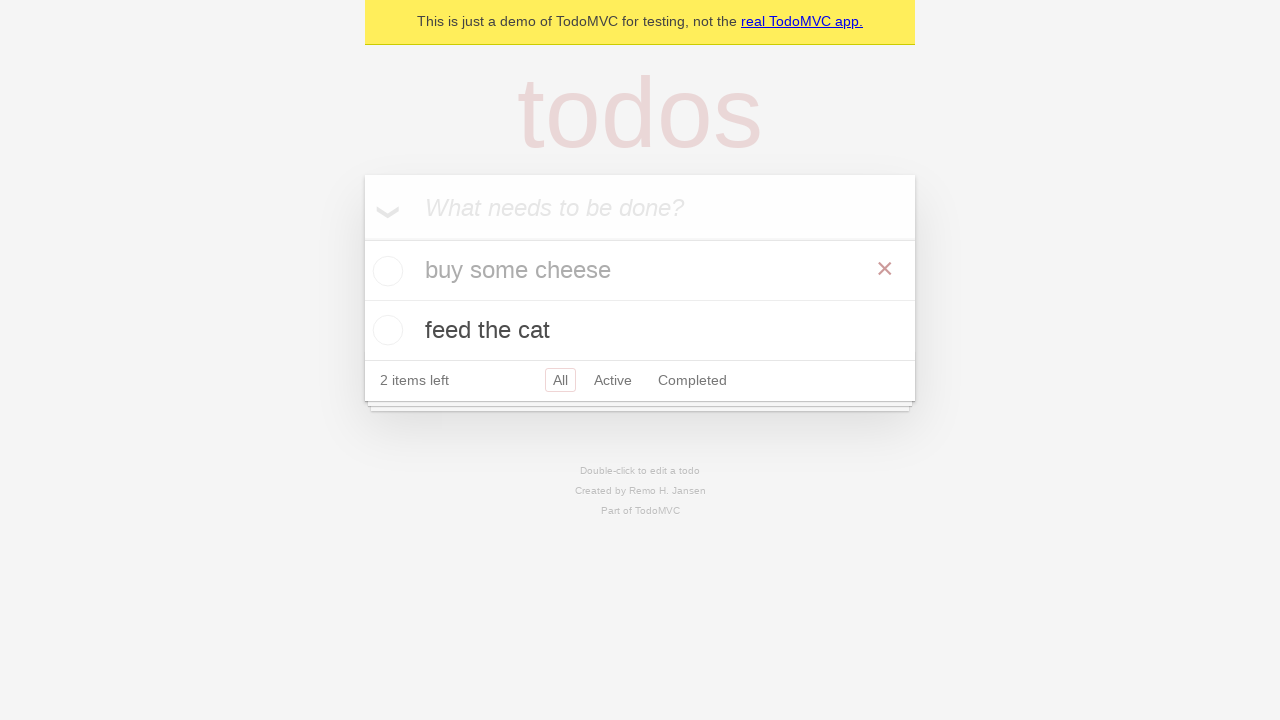

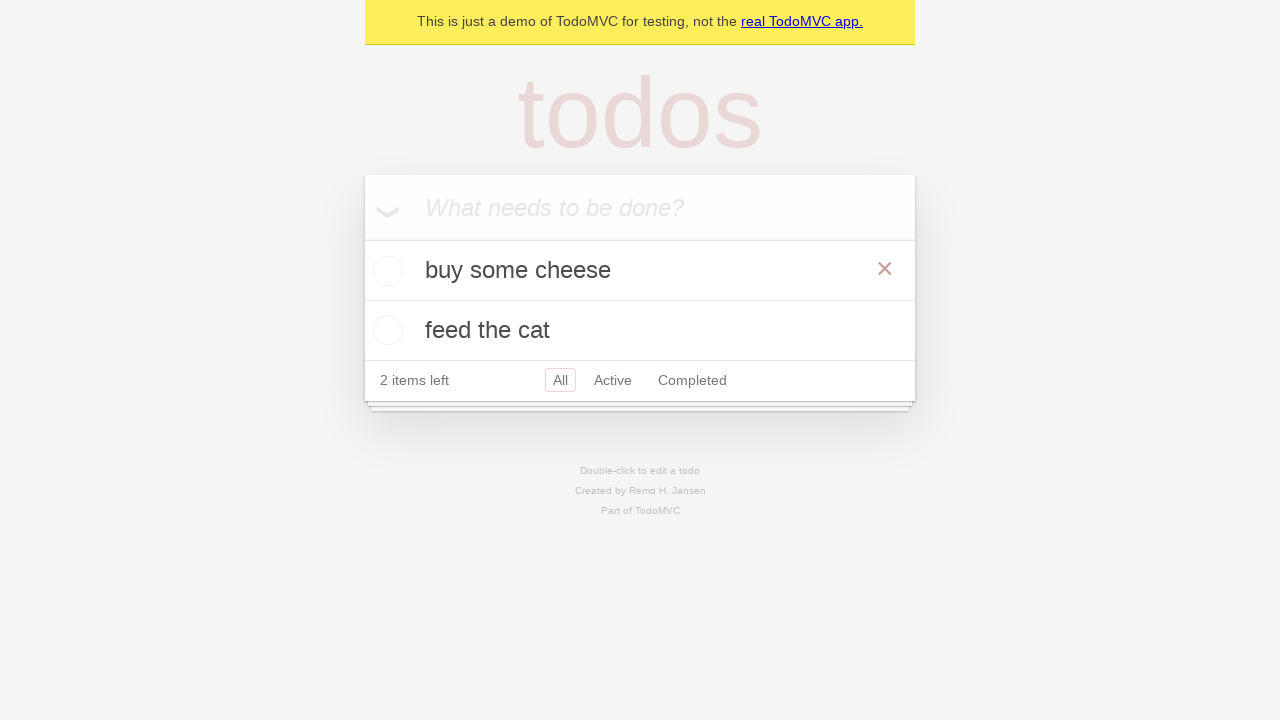